Navigates to a simple form page and locates a submit button element by its ID to verify it exists and is accessible.

Starting URL: http://suninjuly.github.io/simple_form_find_task.html

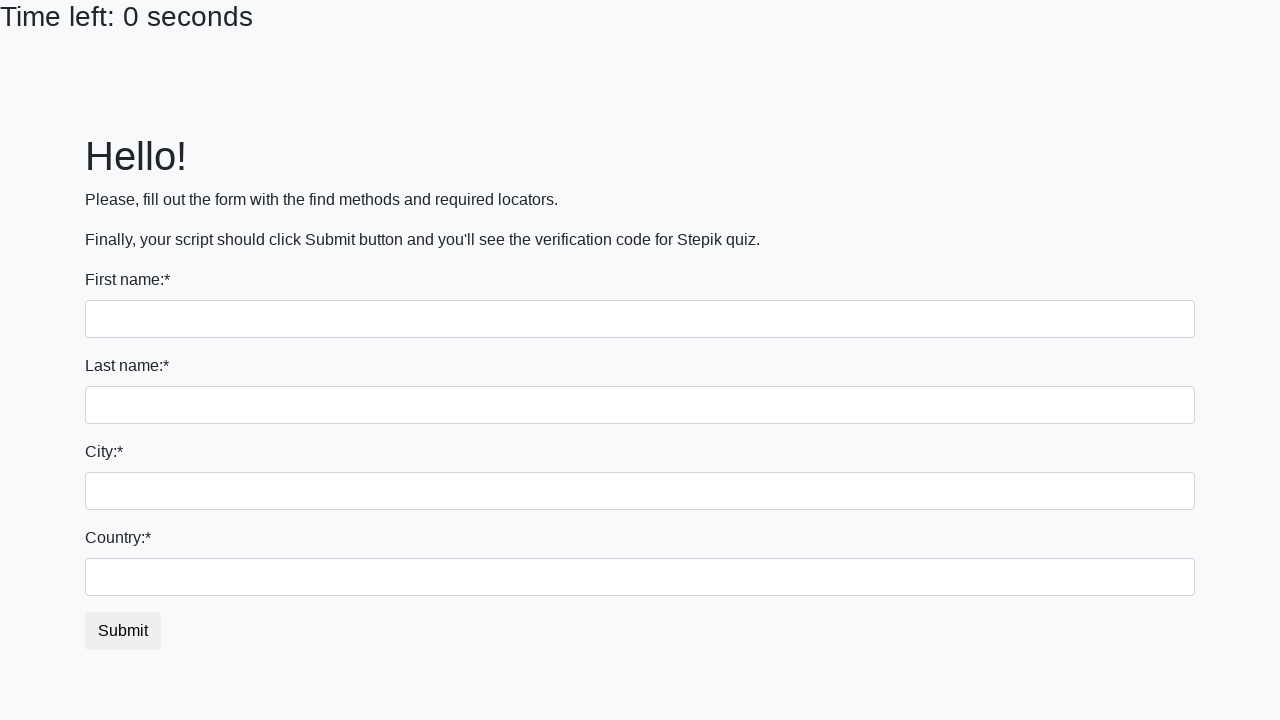

Located submit button element by ID '#submit_button'
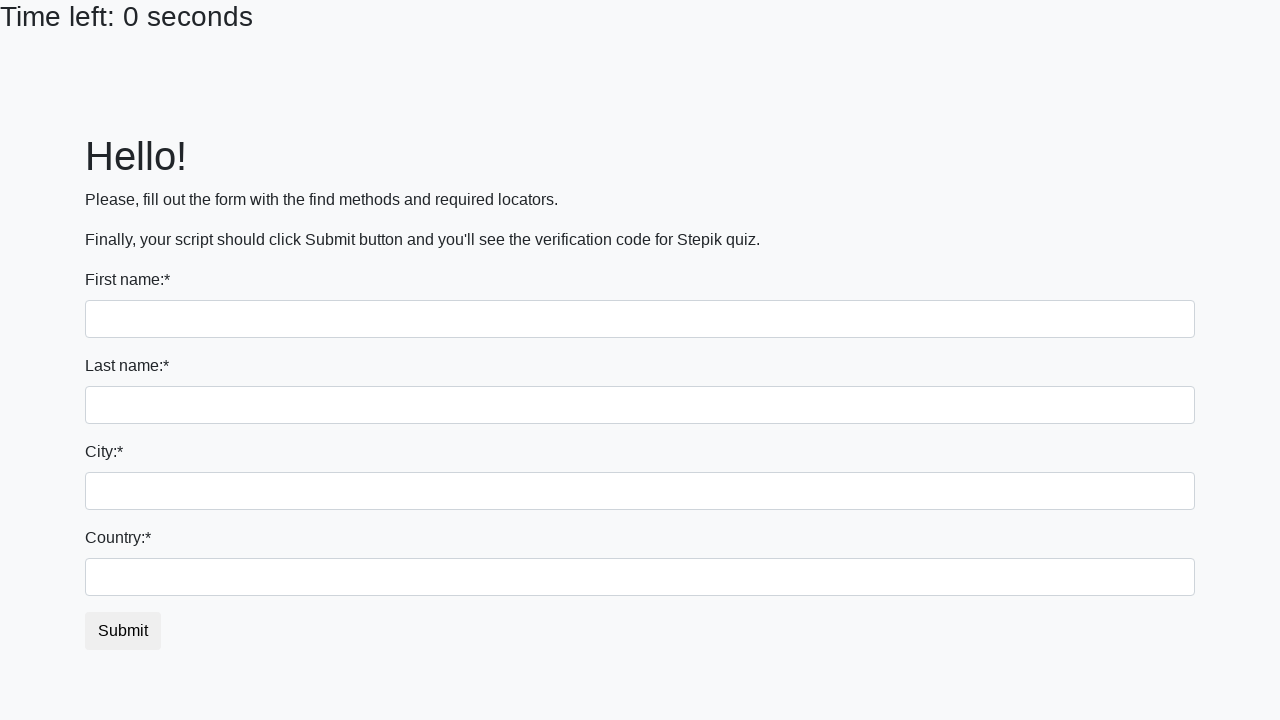

Submit button is now visible
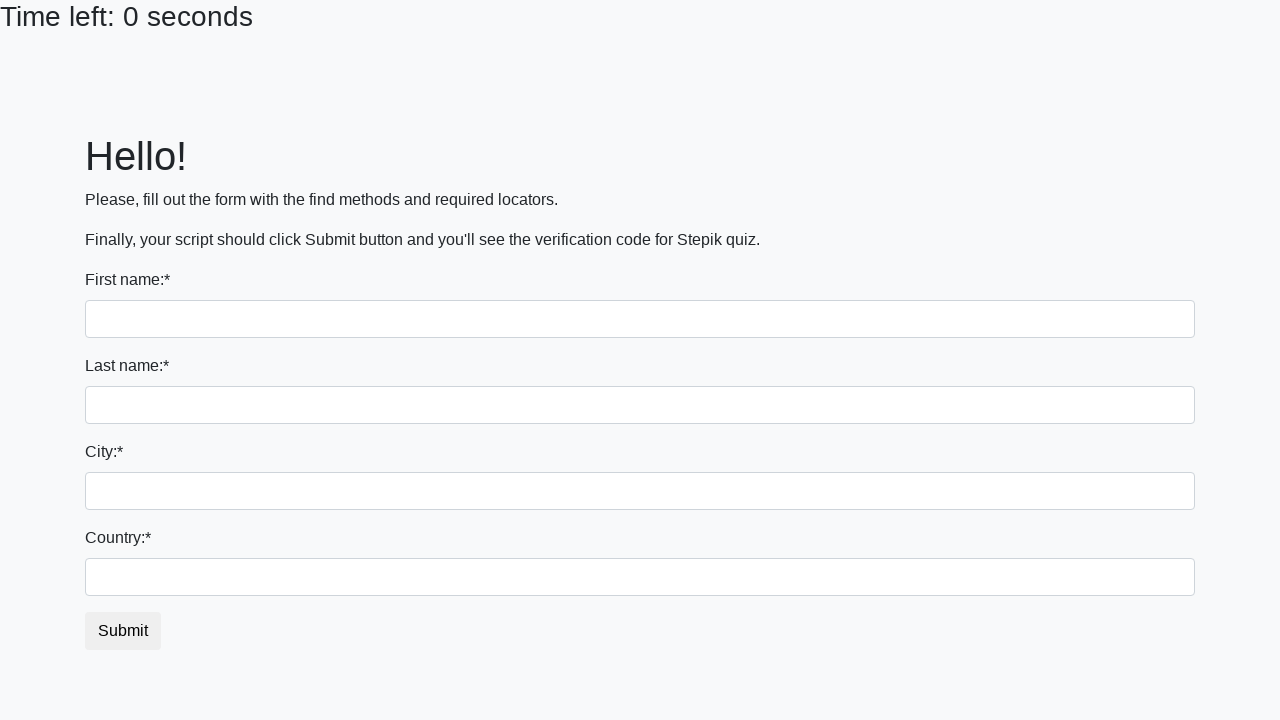

Retrieved button text: 'Submit'
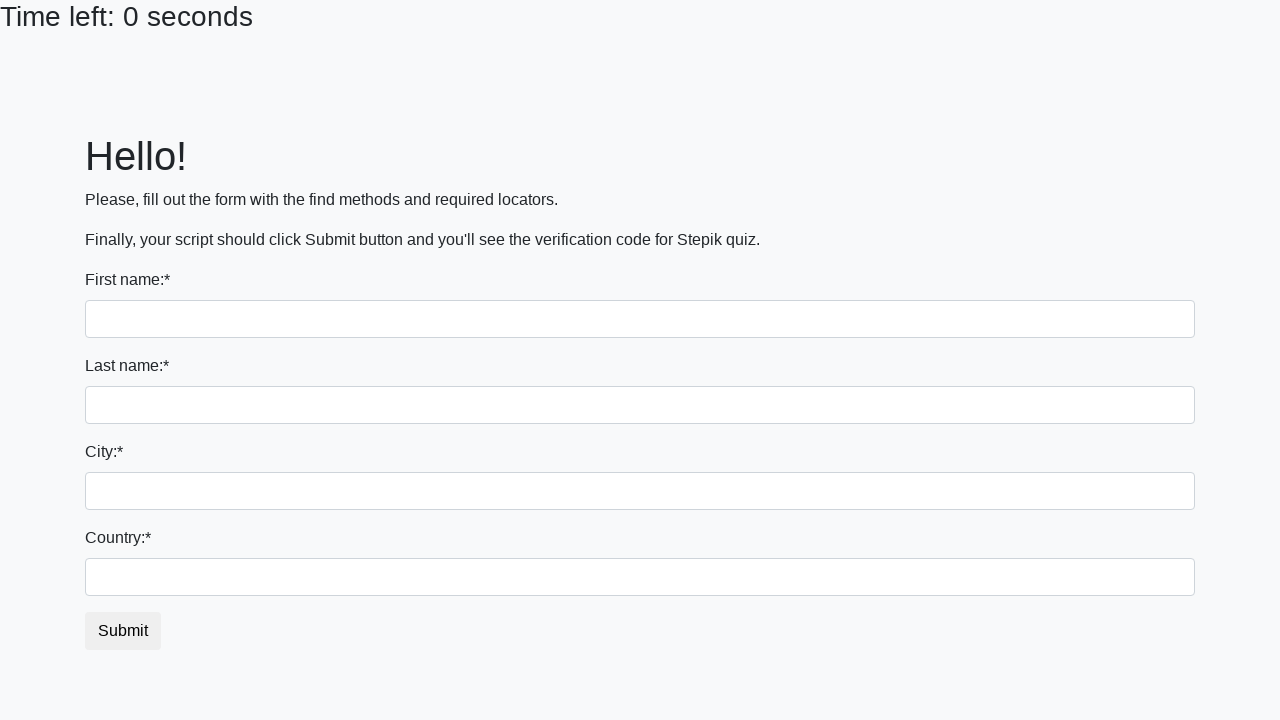

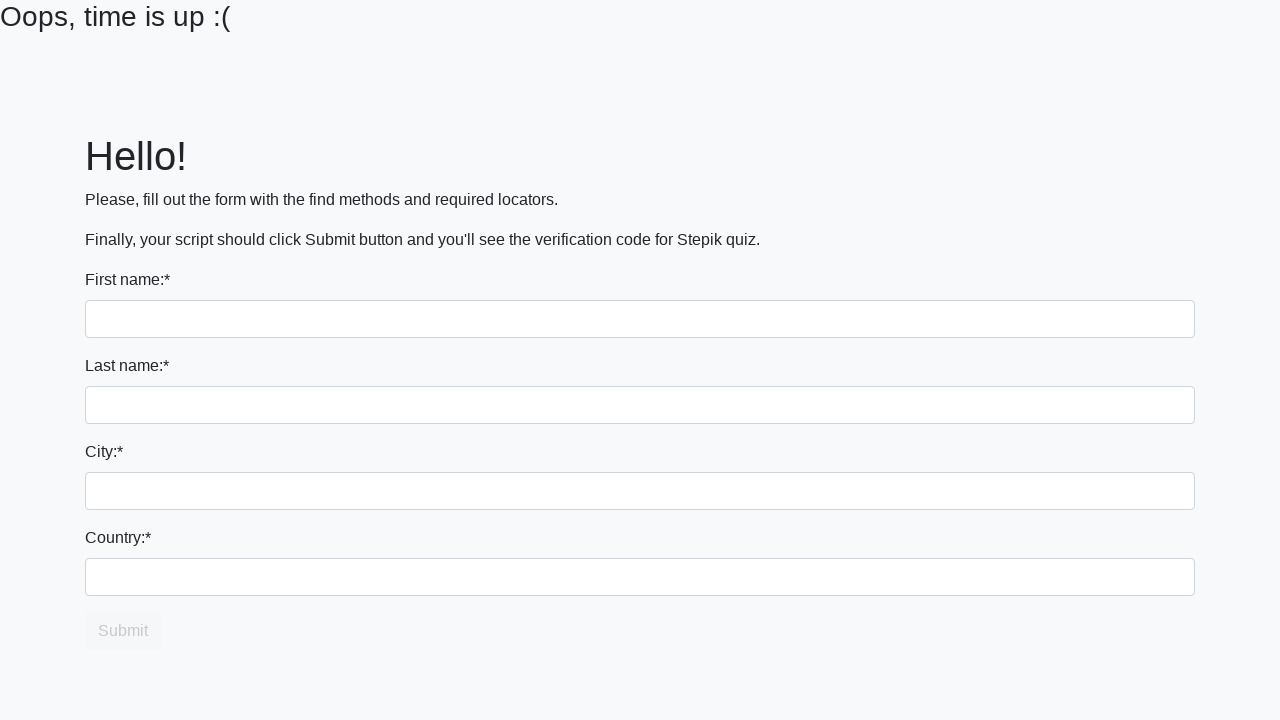